Tests shadow DOM navigation on a Polymer shop demo site by traversing through shadow roots to locate a shop button element within nested web components.

Starting URL: https://shop.polymer-project.org

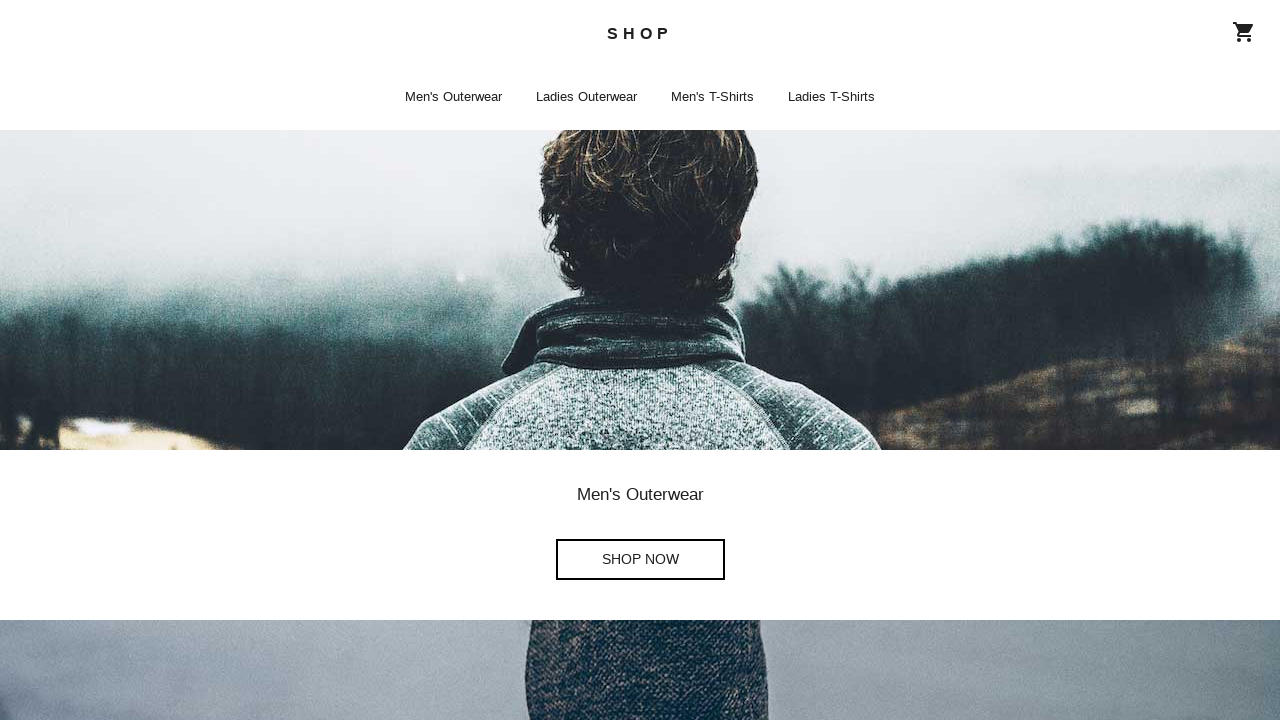

Waited for shop-app component to load
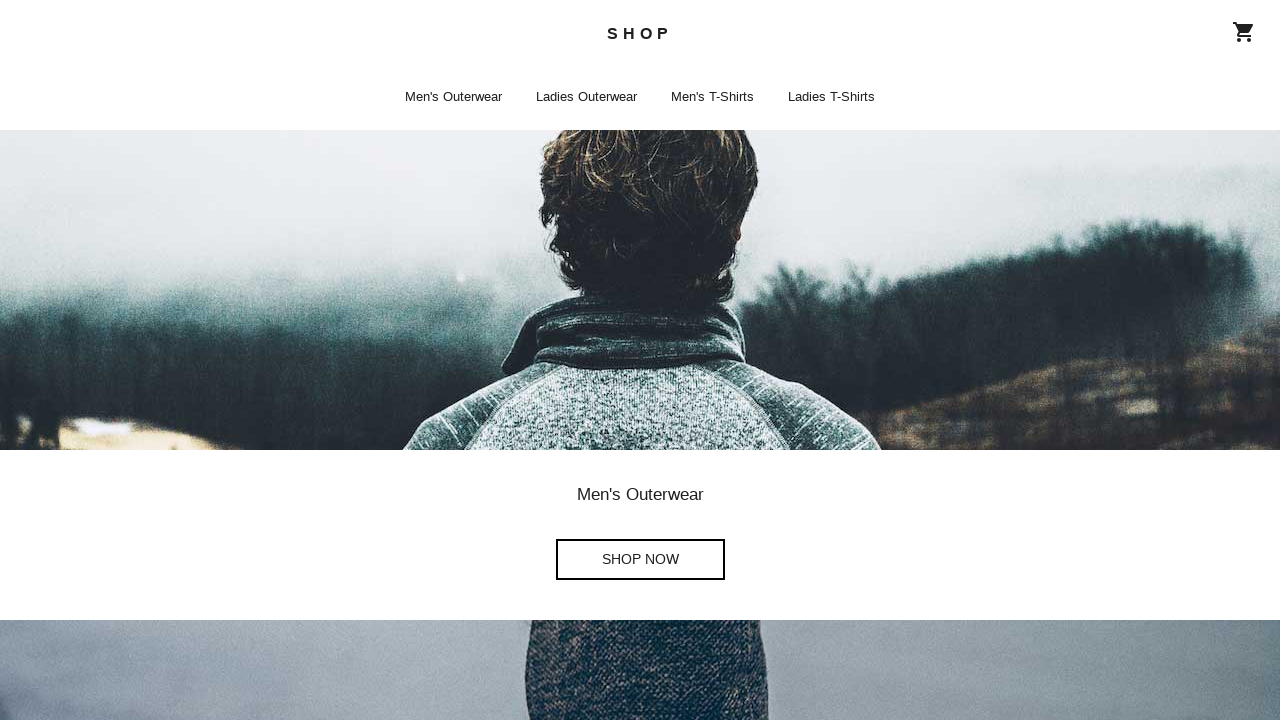

Waited for iron-pages element inside shop-app shadow root
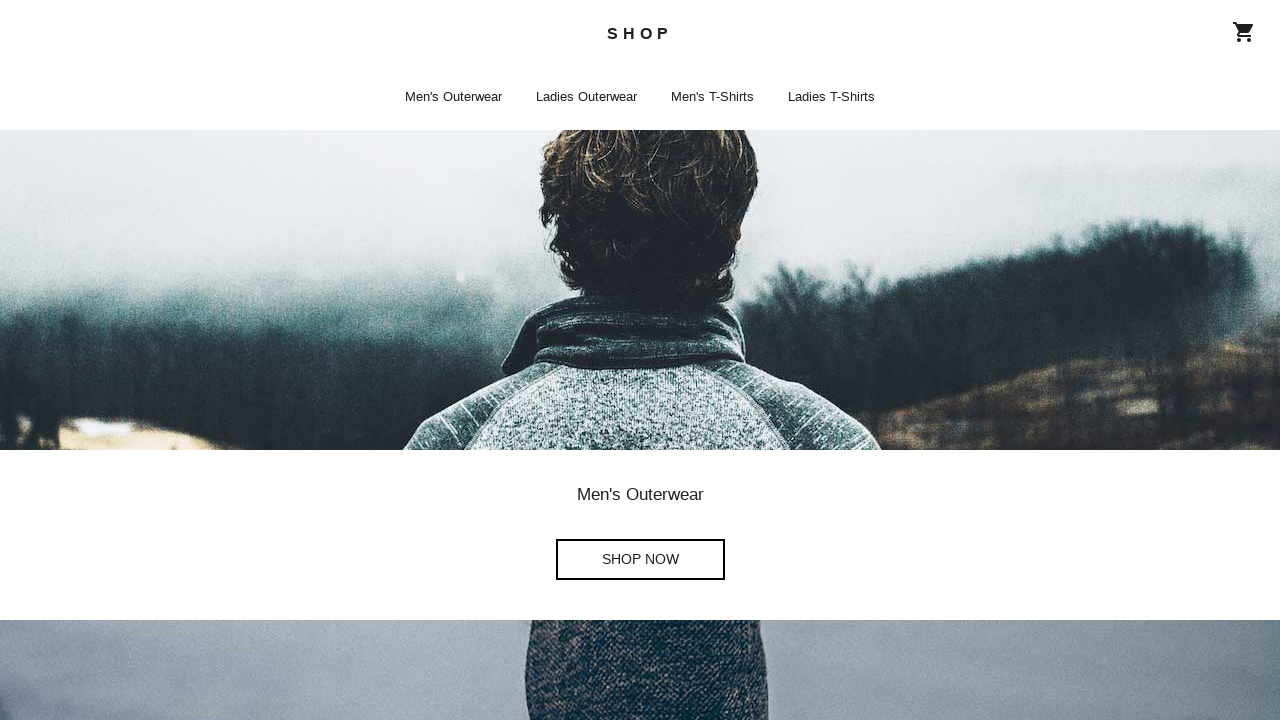

Waited for shop-home element to be present
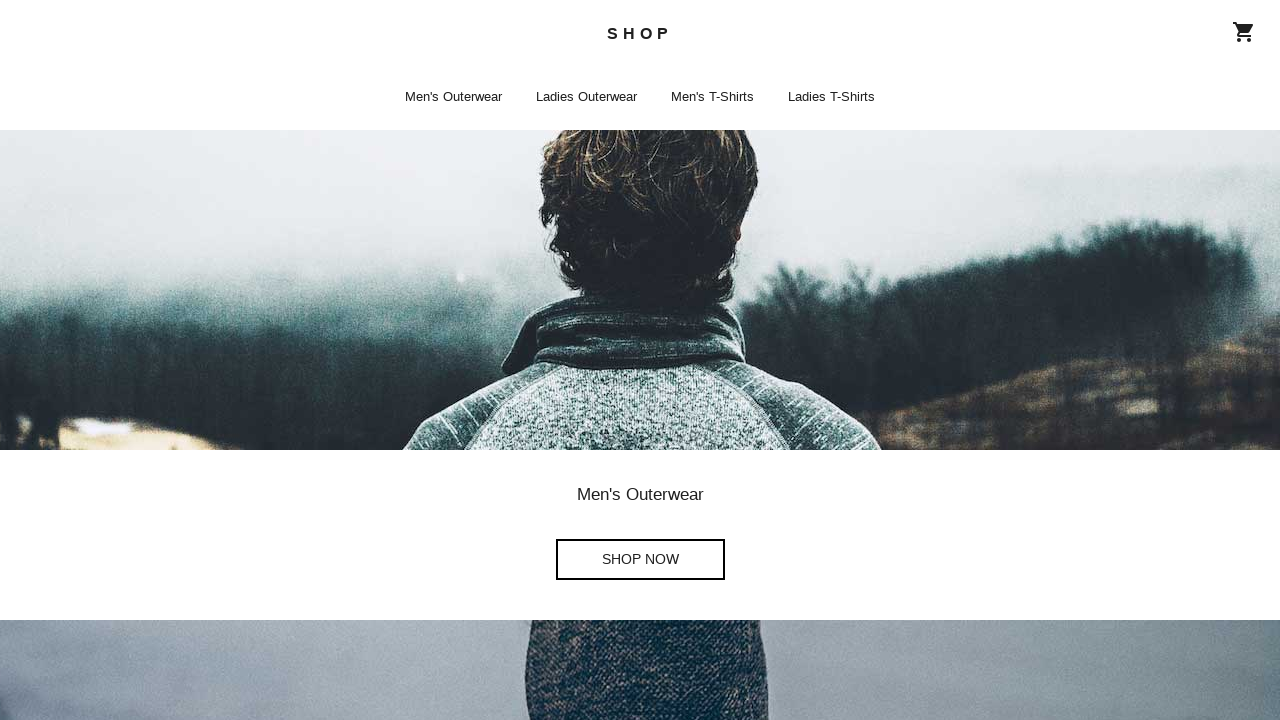

Located shop button link within nested shadow DOM structure
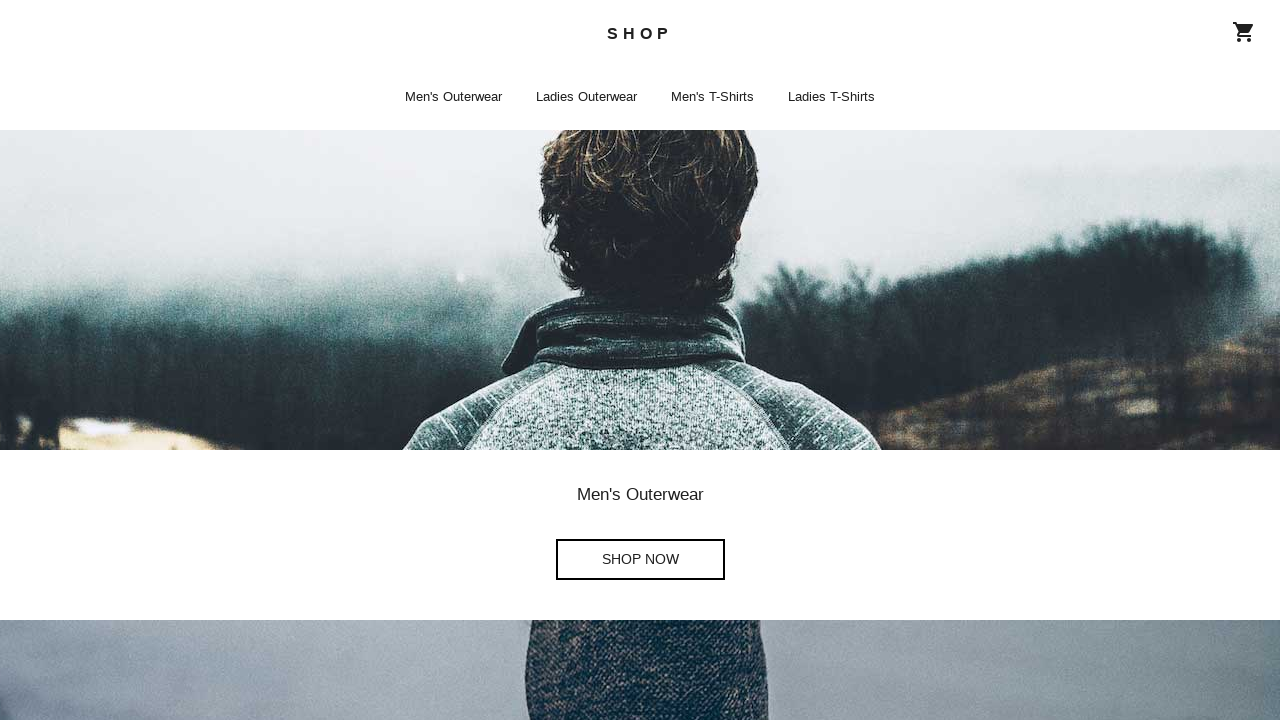

Waited for shop button to become visible
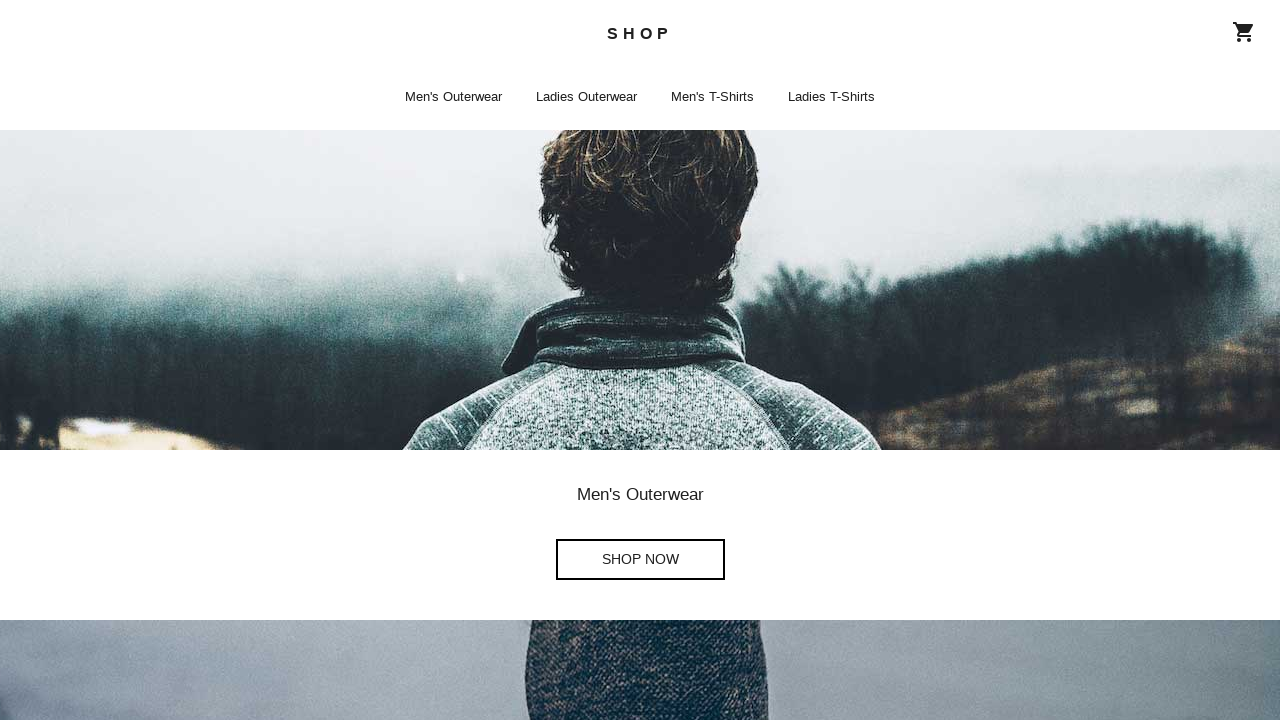

Clicked the shop button to navigate at (640, 560) on shop-app >> iron-pages >> [name='home'] >> div:nth-child(2) shop-button a
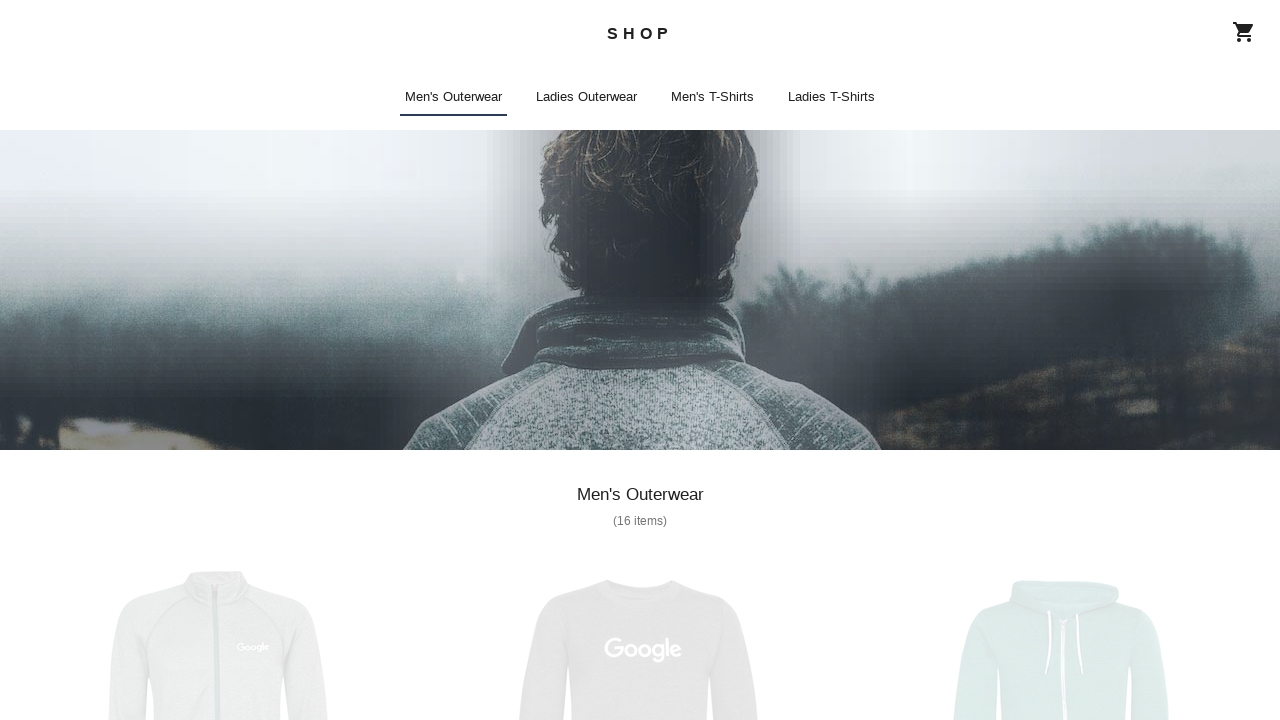

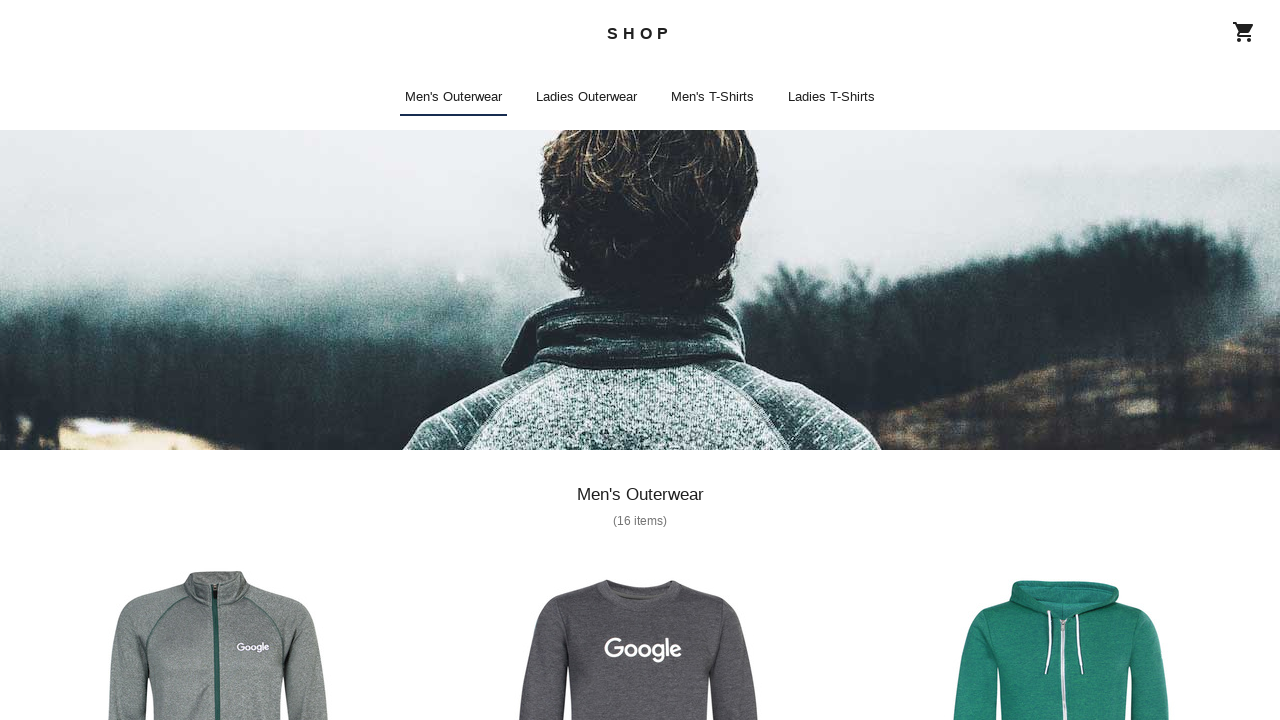